Tests multiple window handling by clicking a link to open a new window, switching between windows, and verifying content on both the parent and child windows

Starting URL: https://the-internet.herokuapp.com/

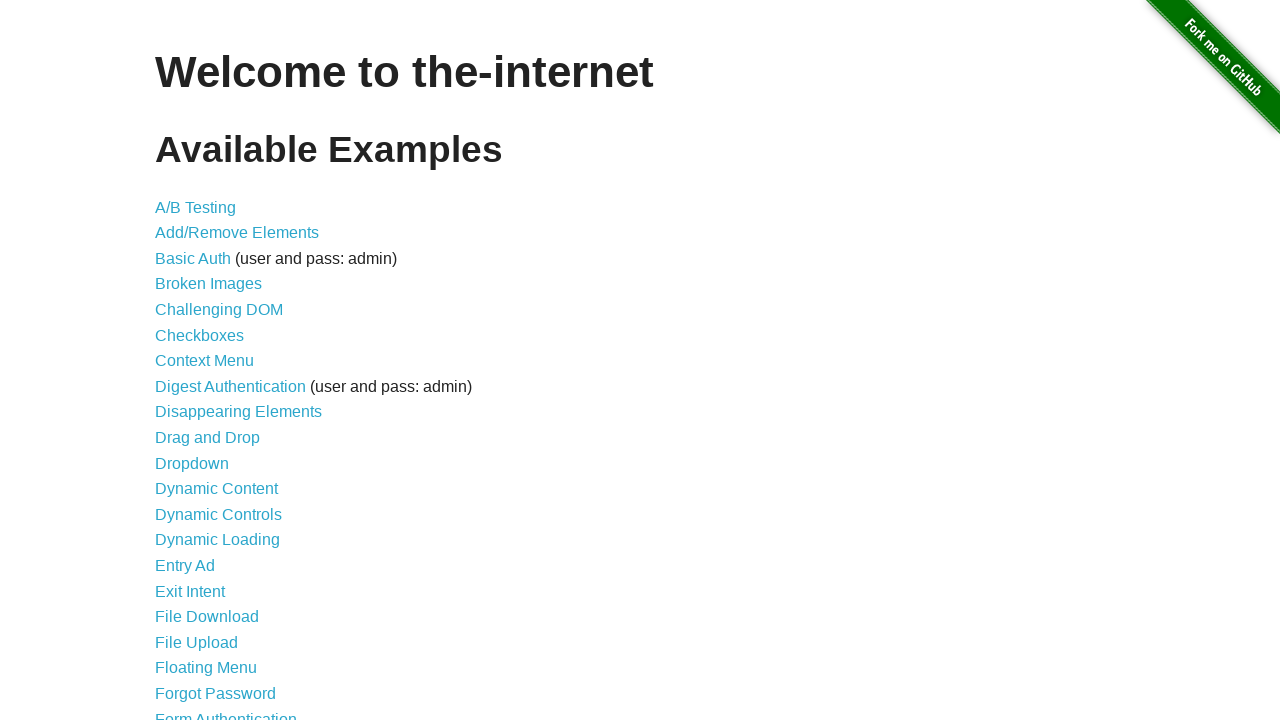

Clicked 'Multiple Windows' link at (218, 369) on text=Multiple Windows
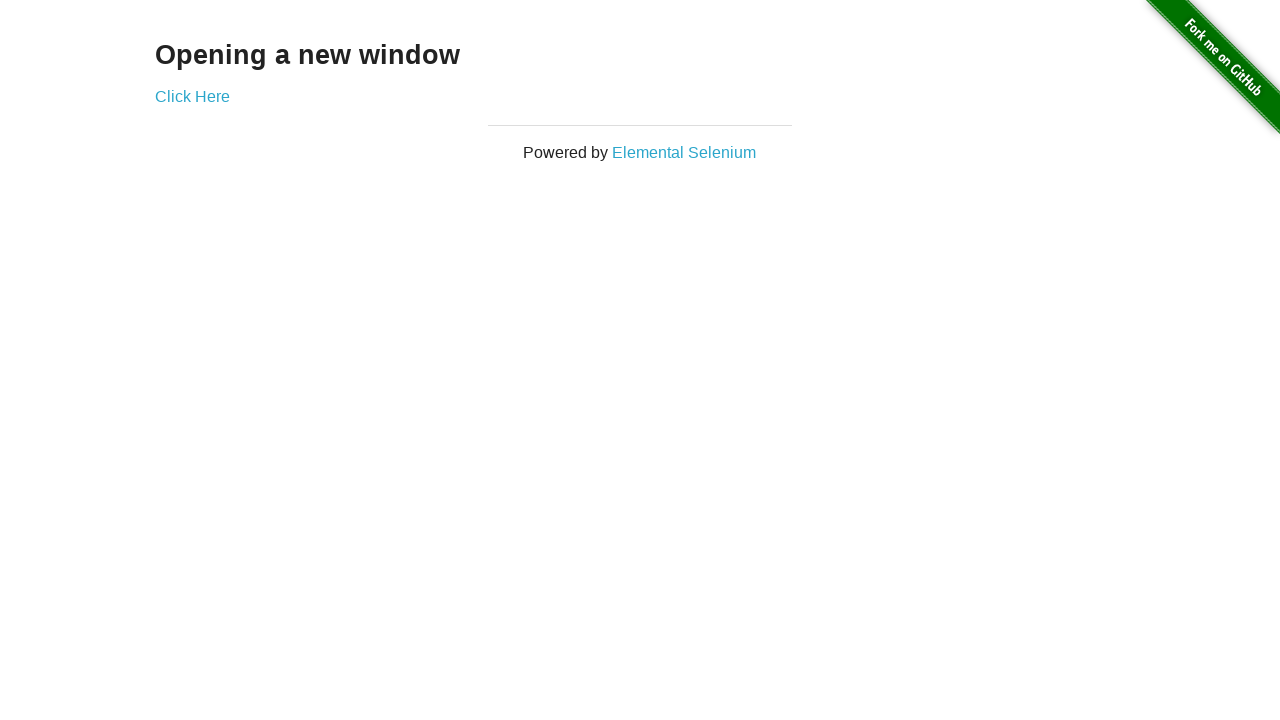

Clicked link to open new window at (192, 96) on a[target='_blank']
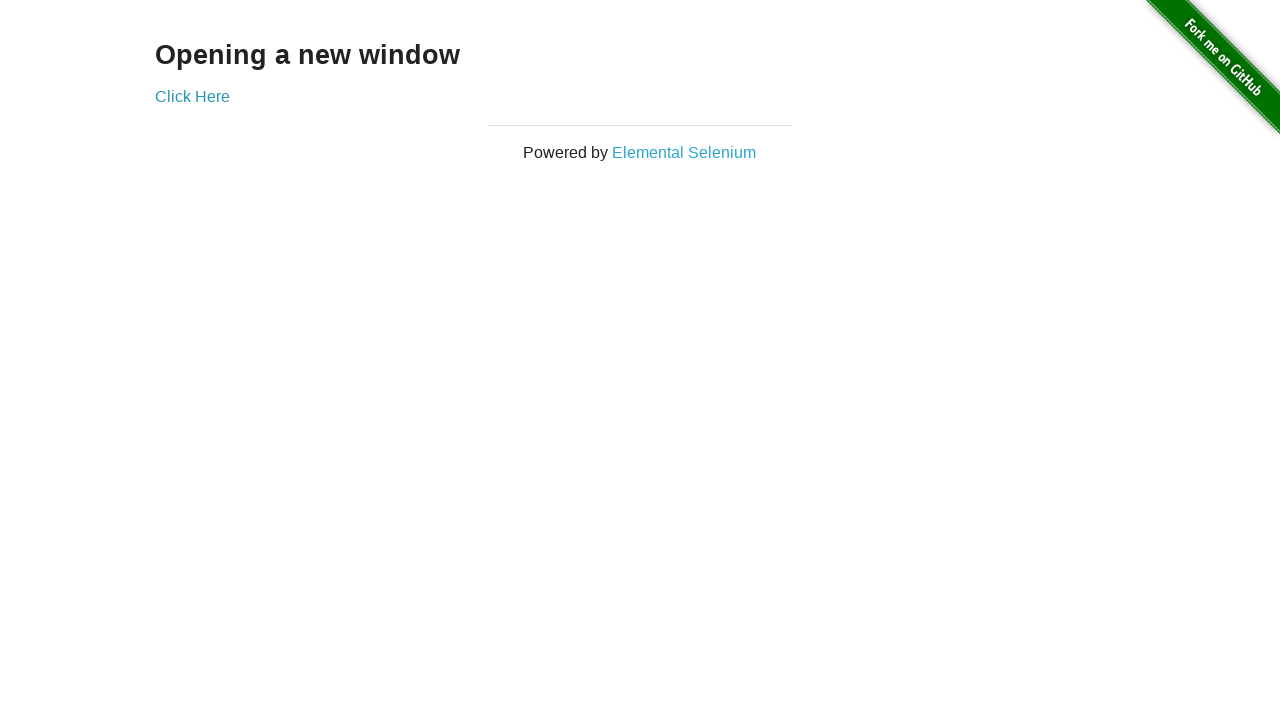

Captured child window reference
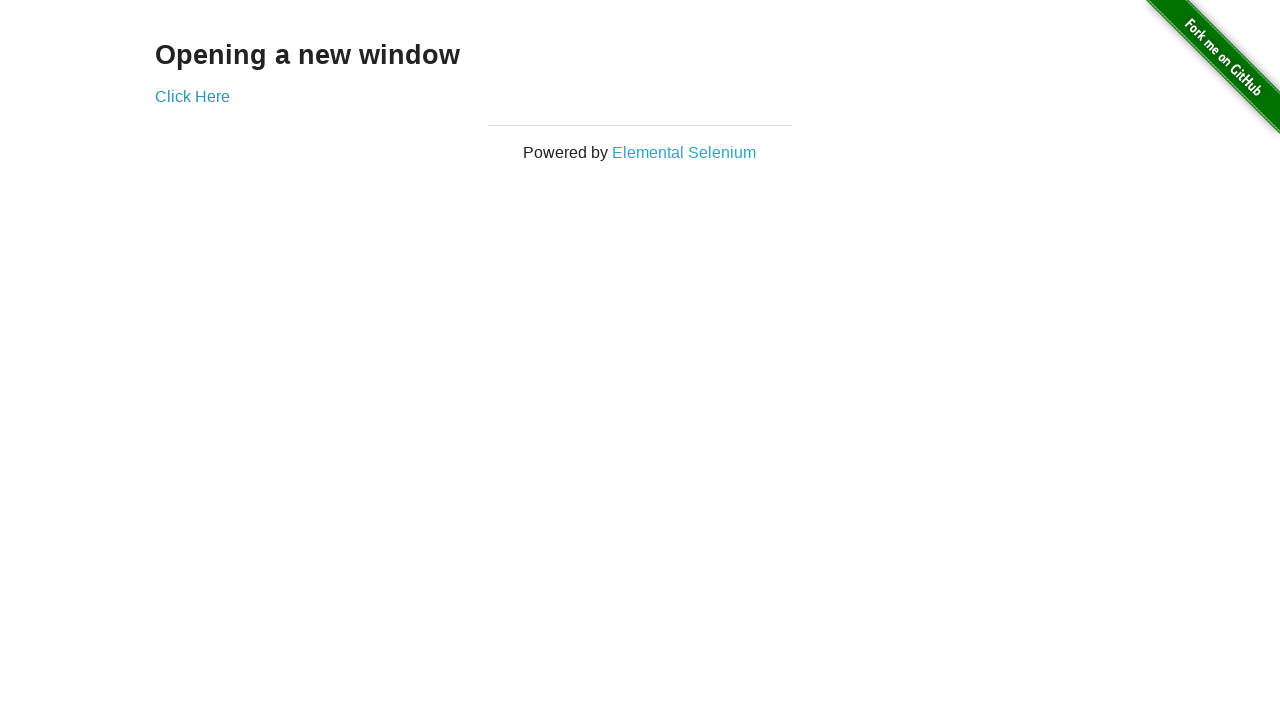

Child window loaded and example content appeared
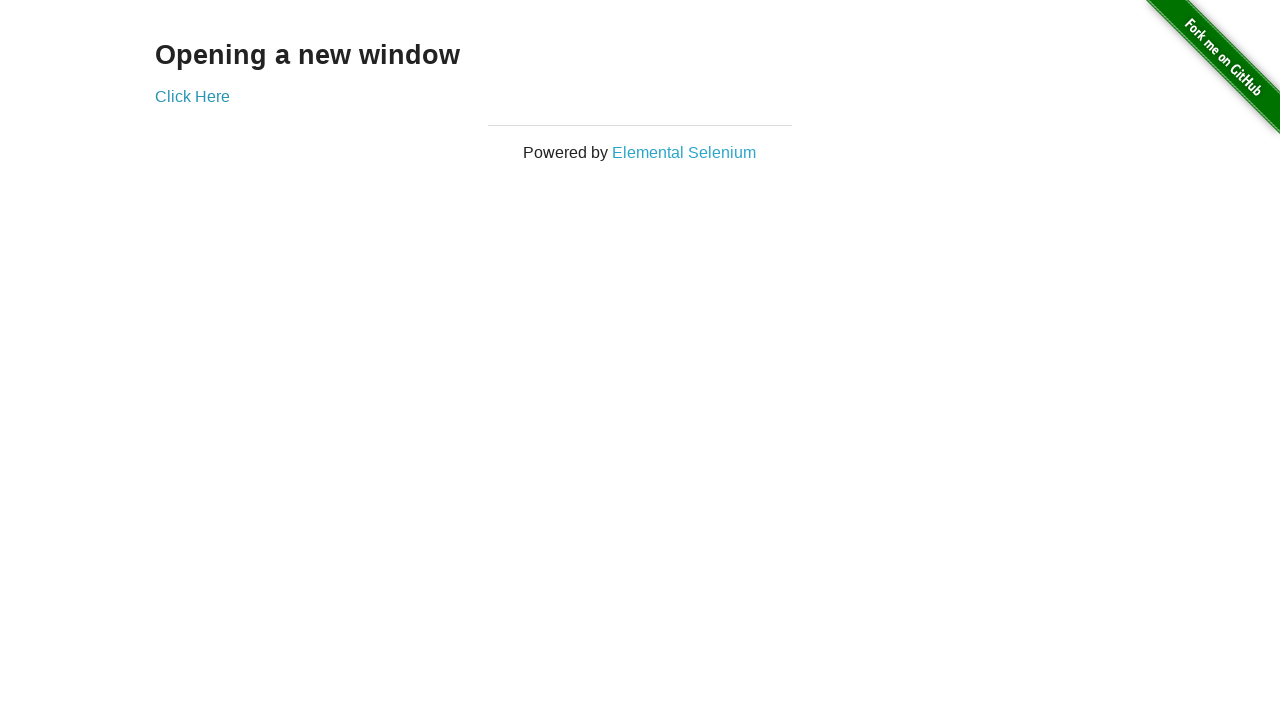

Retrieved text content from child window example section
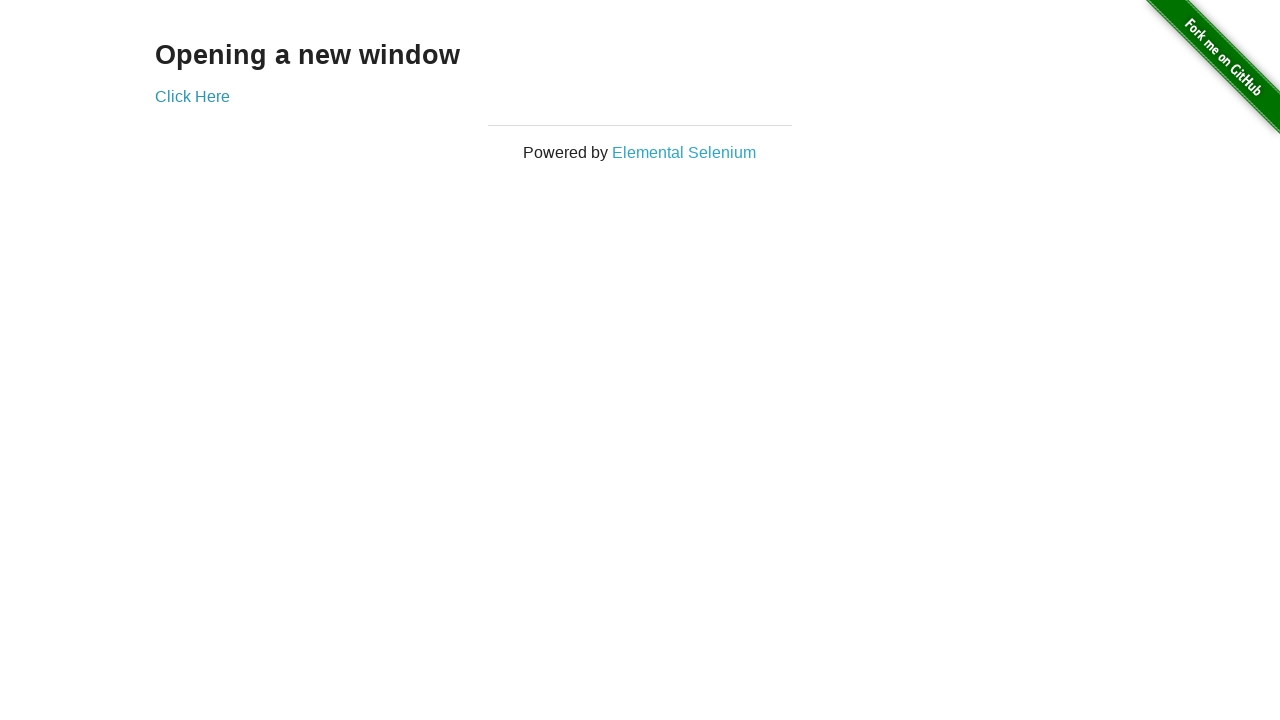

Verified parent window content with heading 'Opening a new window'
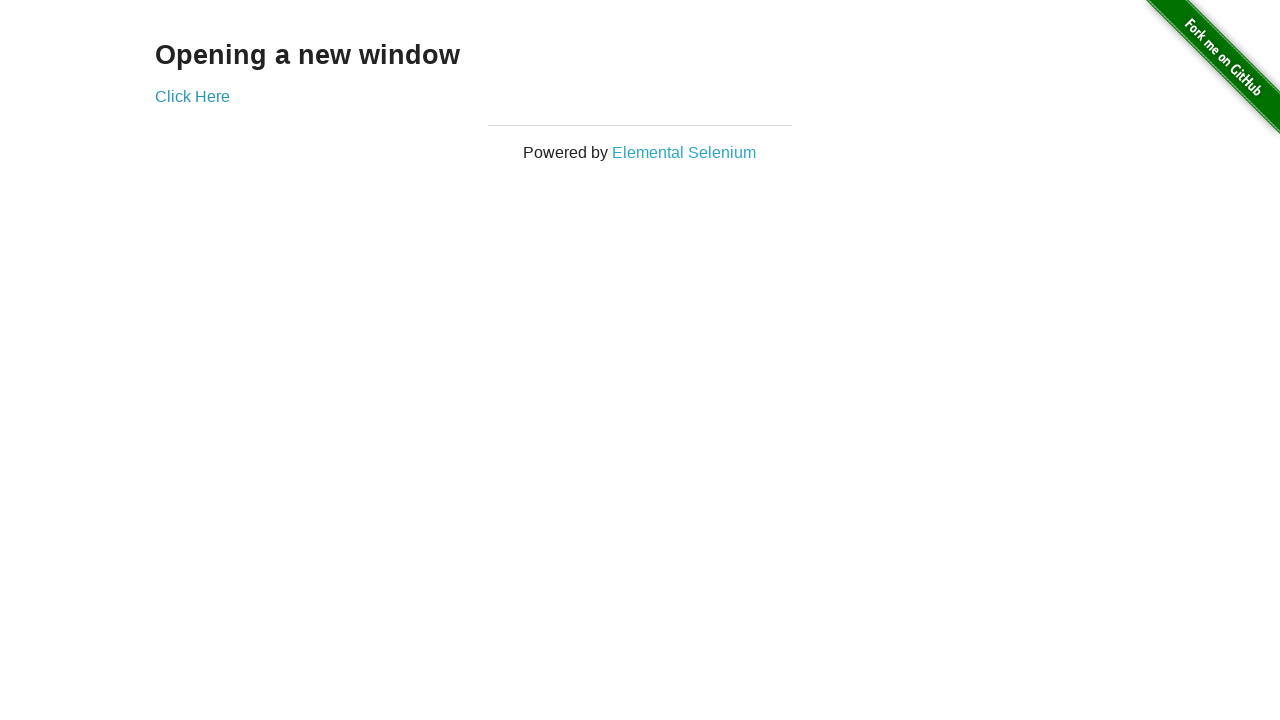

Closed child window
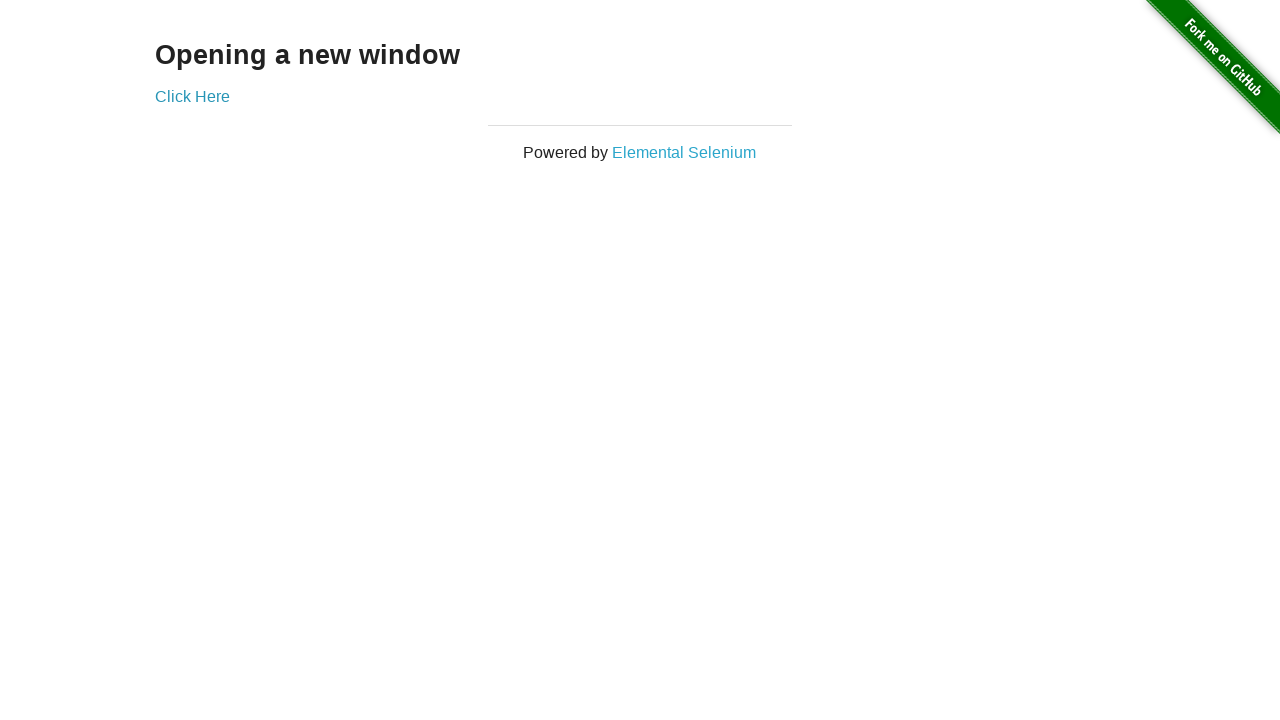

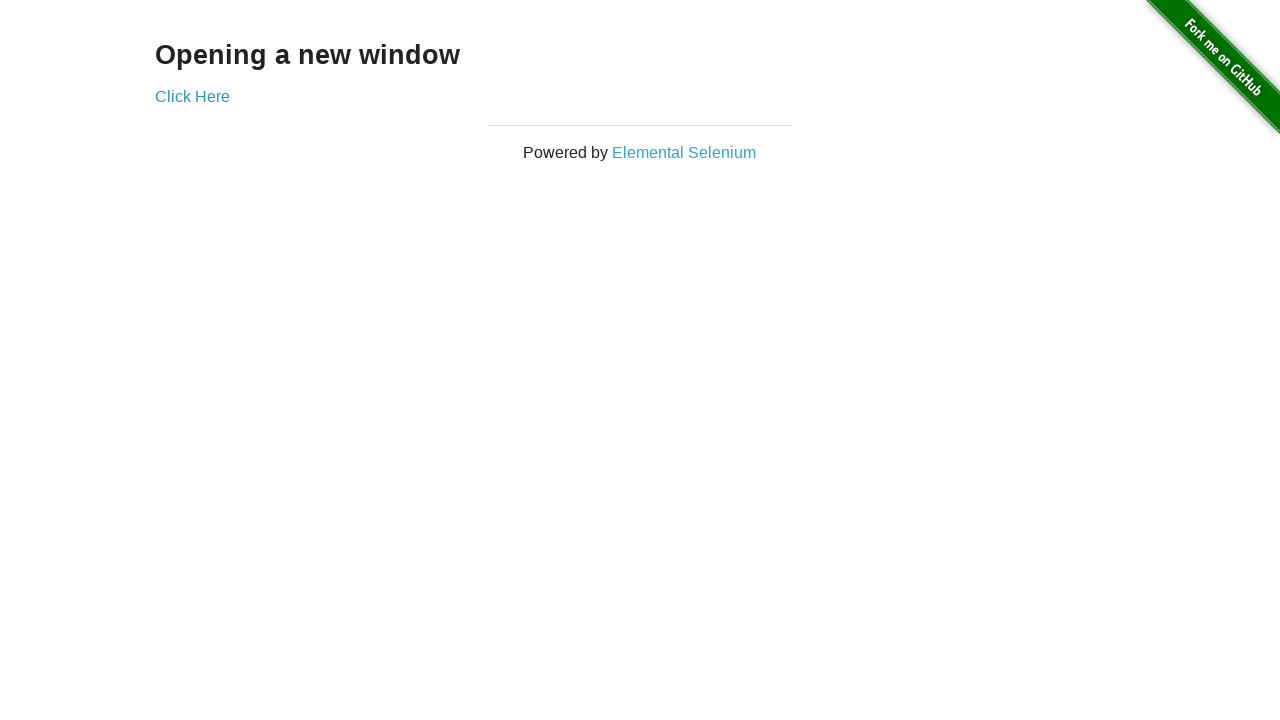